Tests mouse hover functionality by moving the cursor to the "Support" link on the jQuery UI datepicker page

Starting URL: https://jqueryui.com/datepicker/

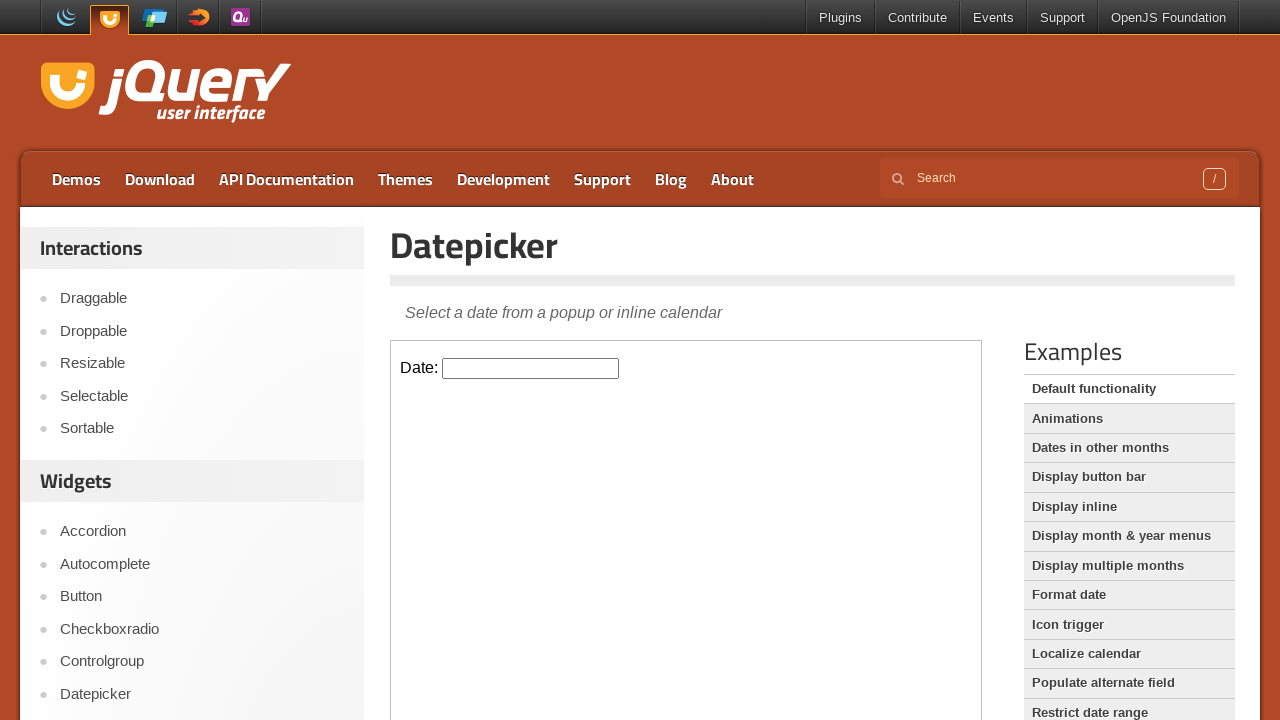

Hovered over the Support link on the jQuery UI datepicker page at (1062, 18) on a:text('Support')
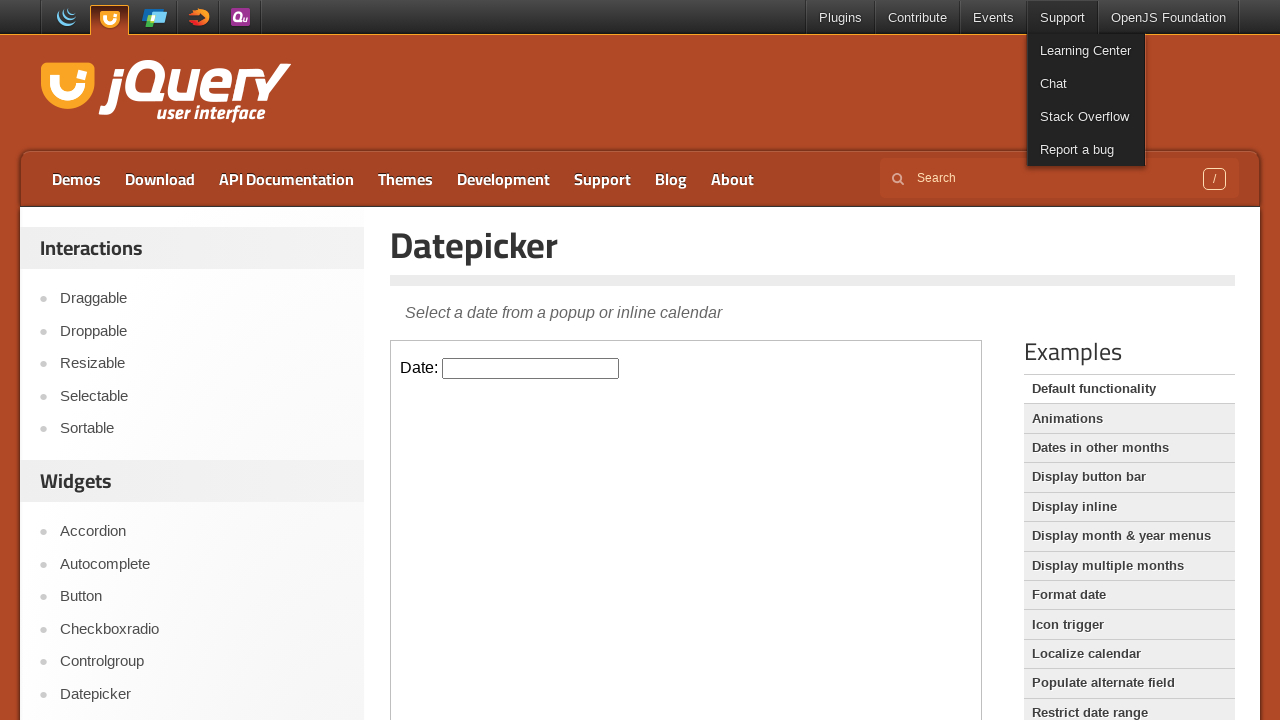

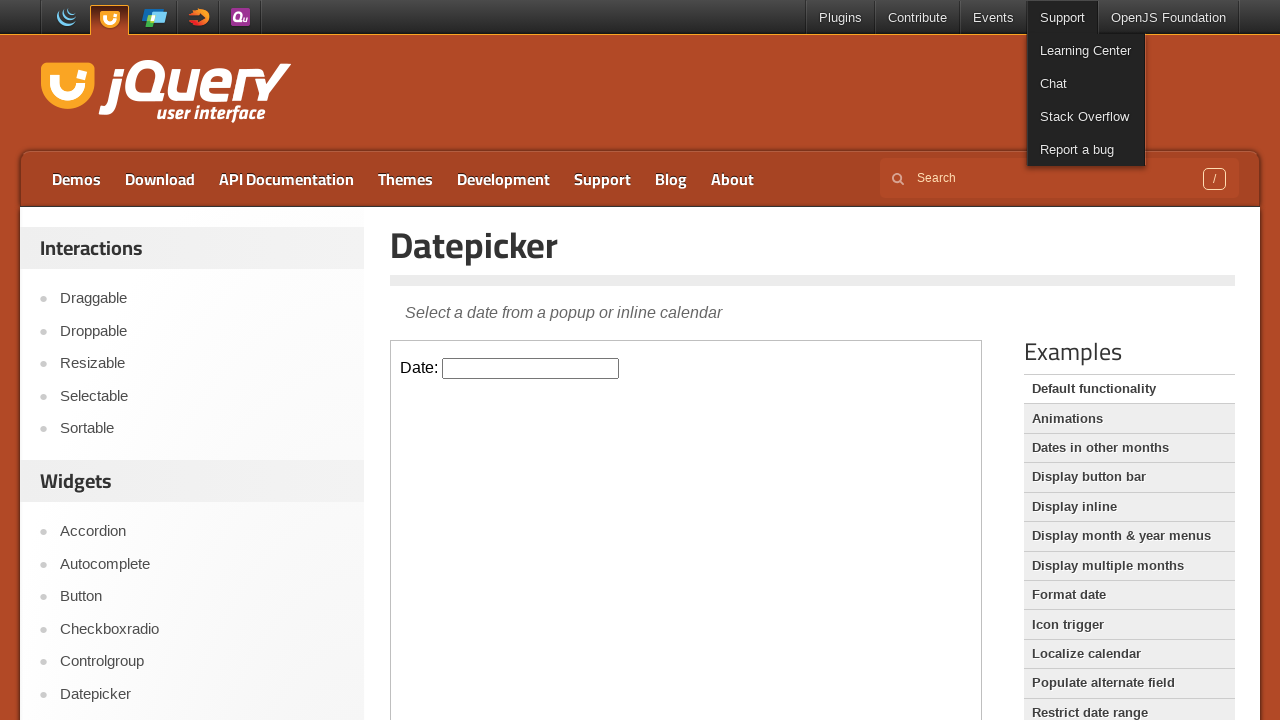